Verifies that the home page link element is present and visible on the page

Starting URL: http://automationexercise.com

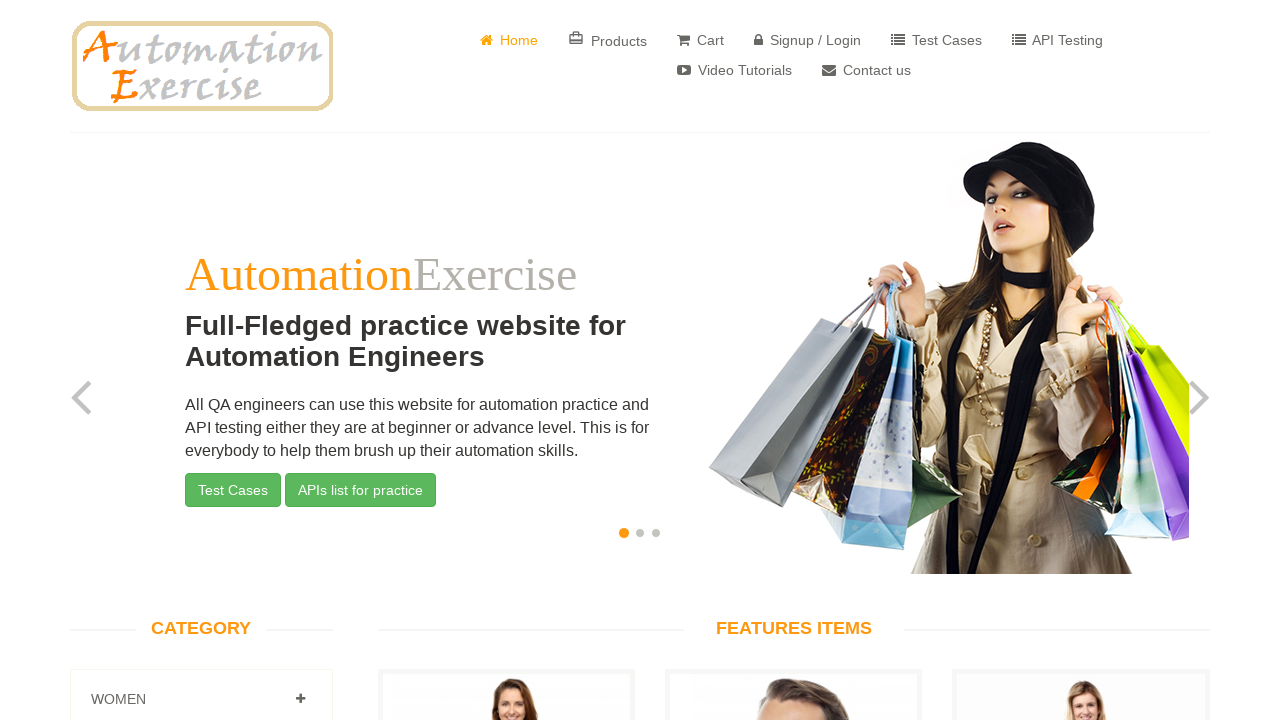

Home page link element is present and visible on the page
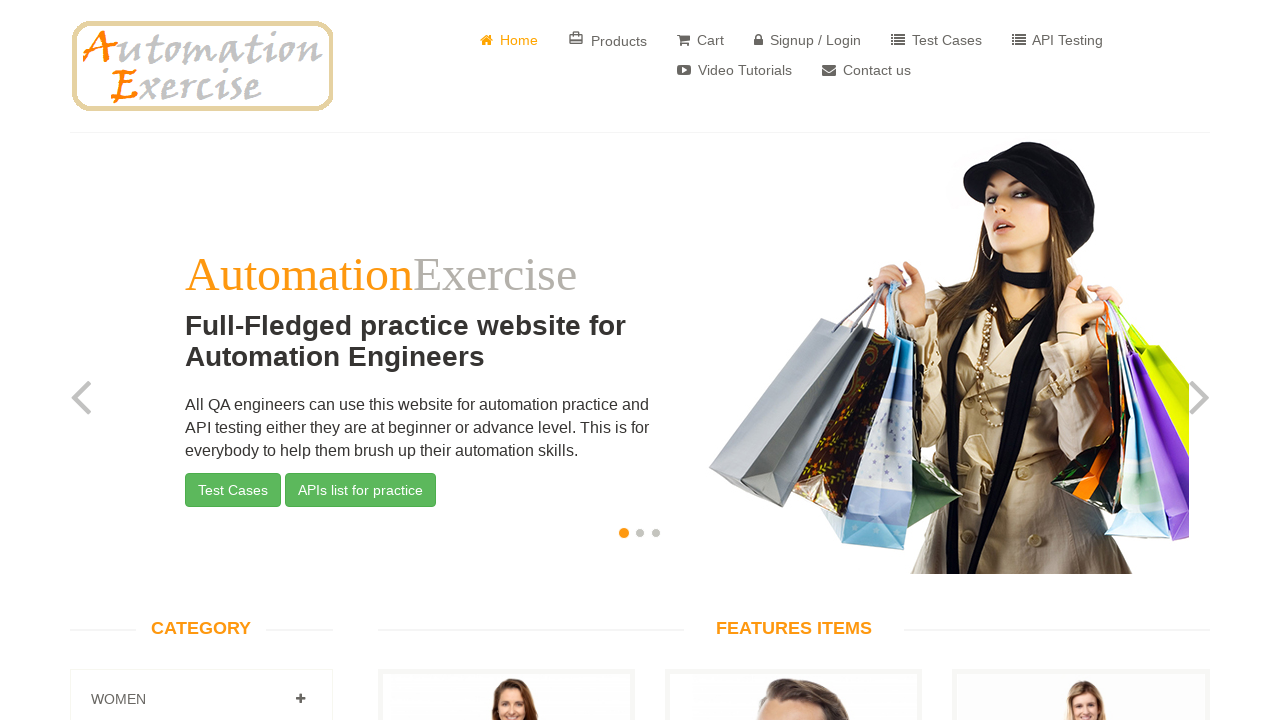

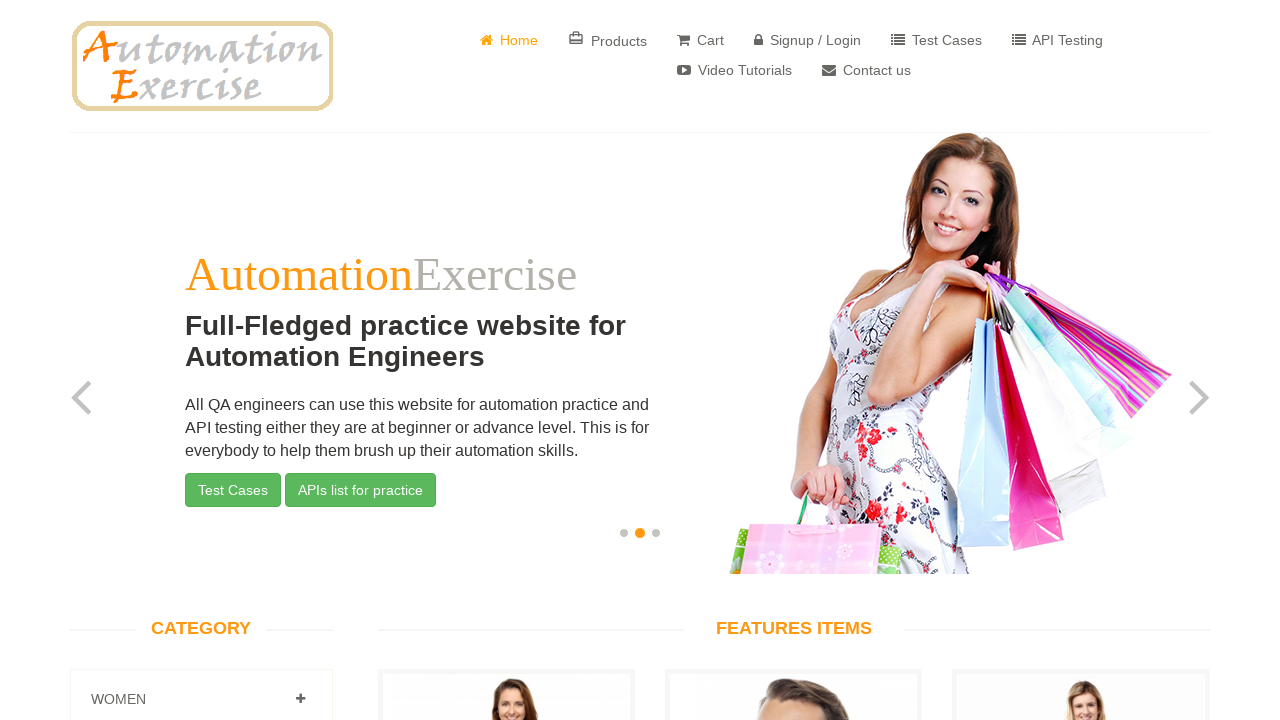